Navigates to the Form Authentication page and verifies the login button is visible

Starting URL: https://the-internet.herokuapp.com/

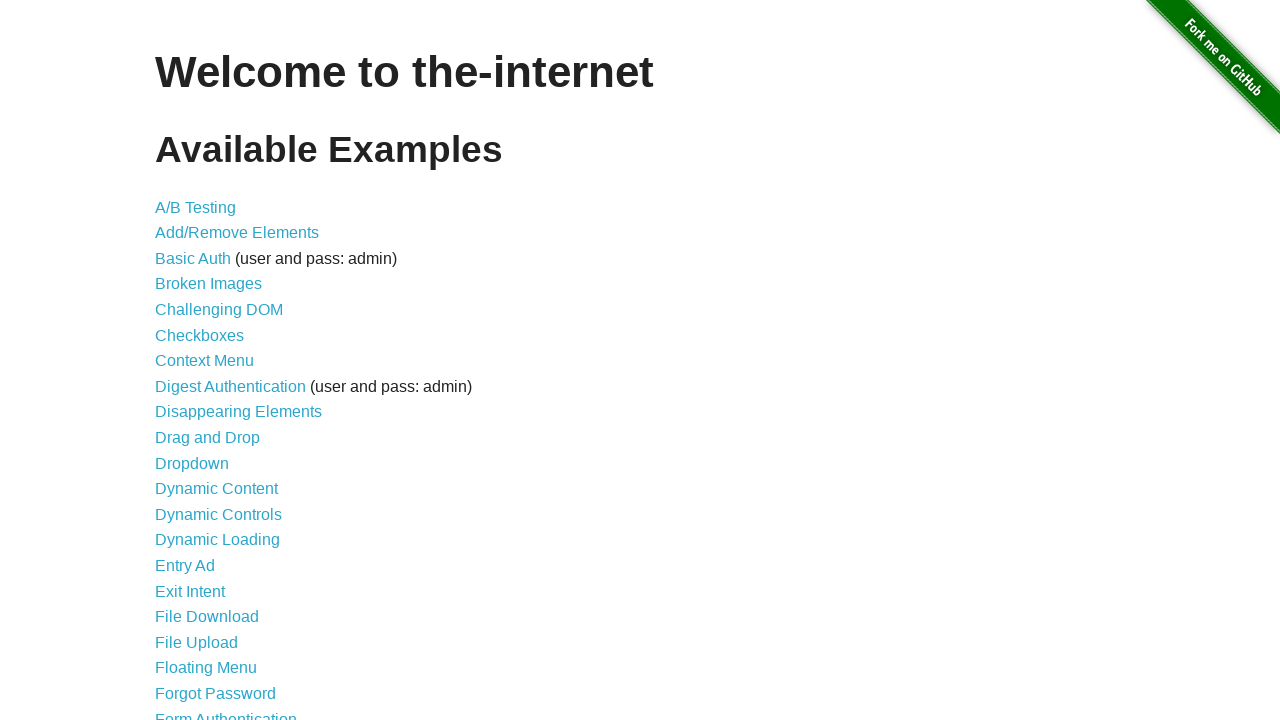

Clicked on Form Authentication link at (226, 712) on xpath=//a[normalize-space()='Form Authentication']
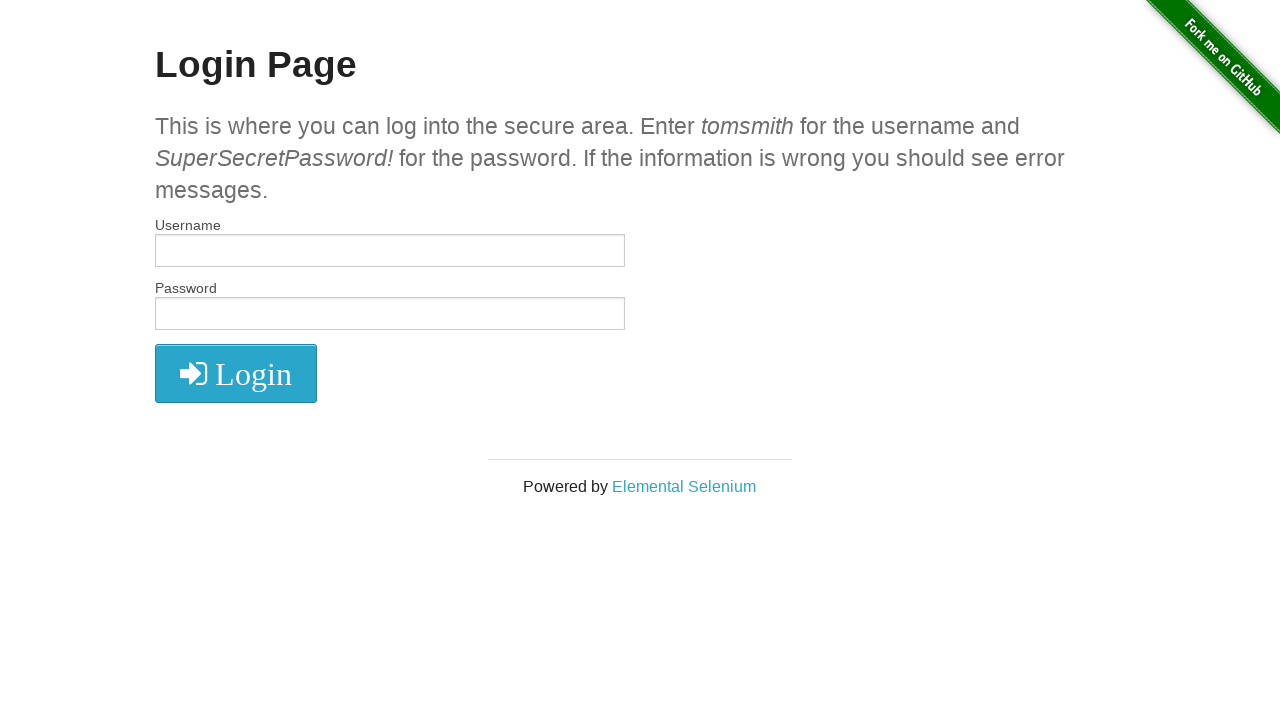

Verified login button is visible
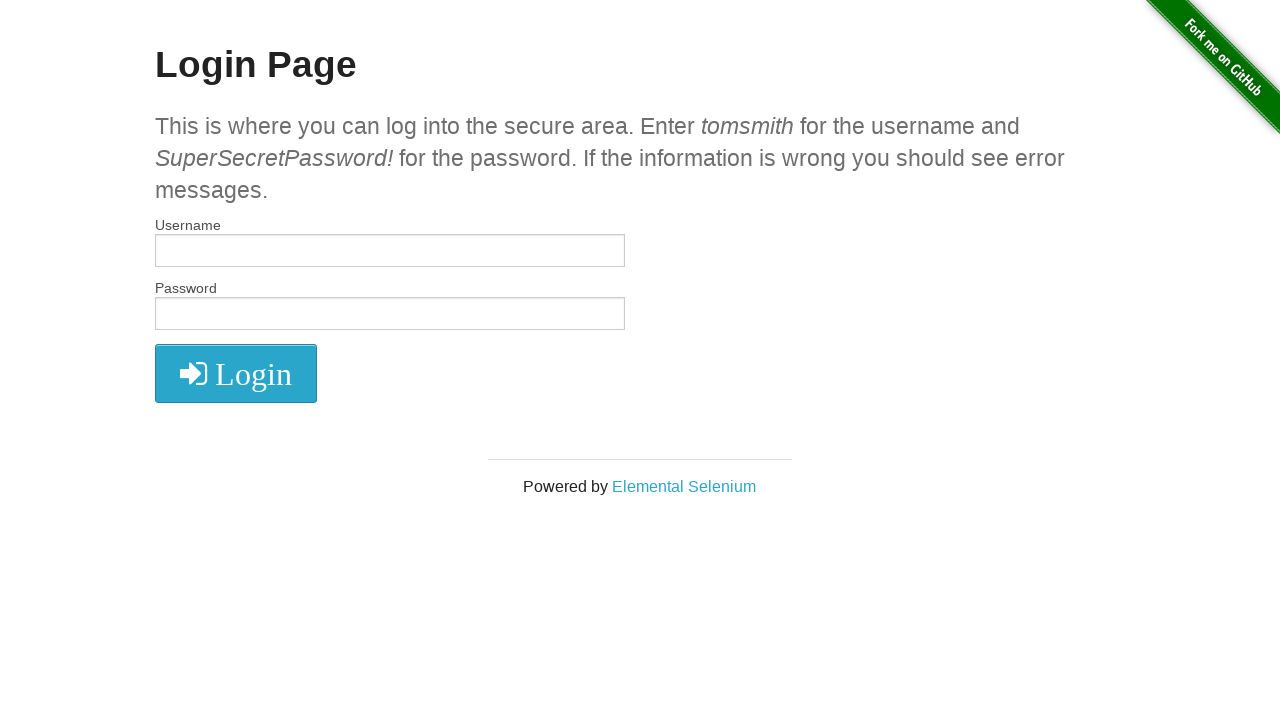

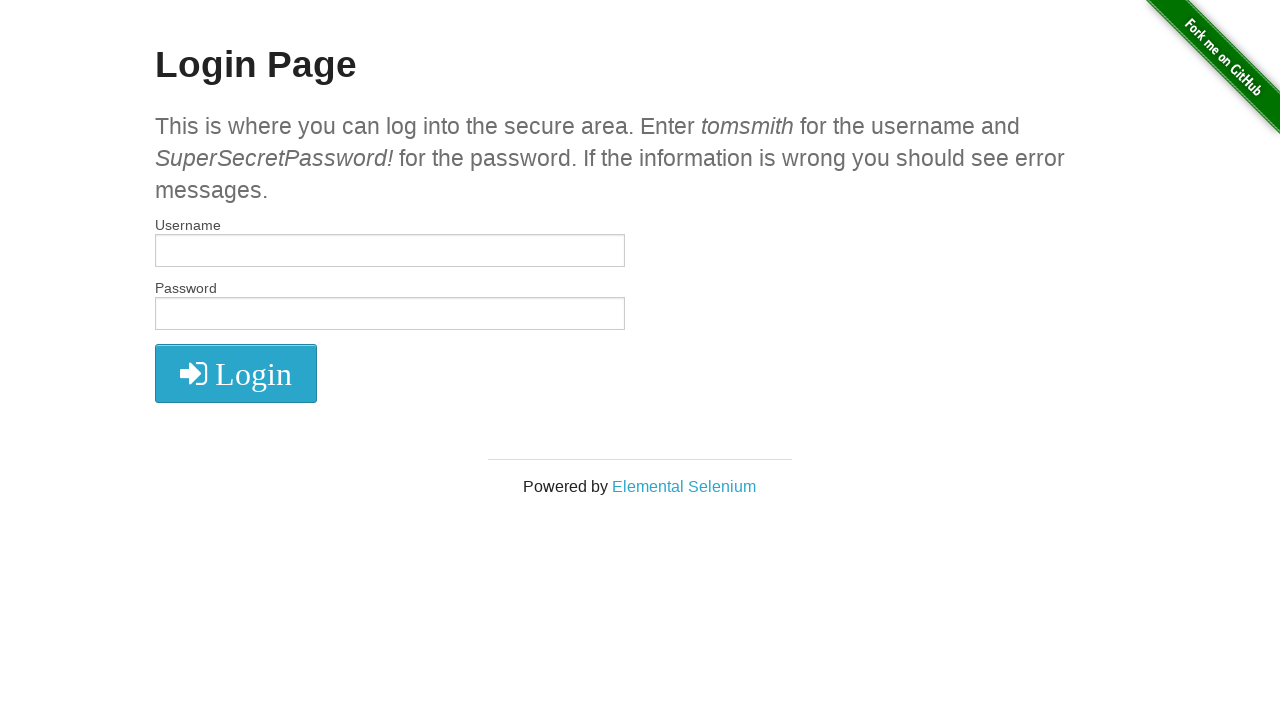